Navigates to the Collinson Hall website and retrieves the page title

Starting URL: https://www.collinsonhall.co.uk/

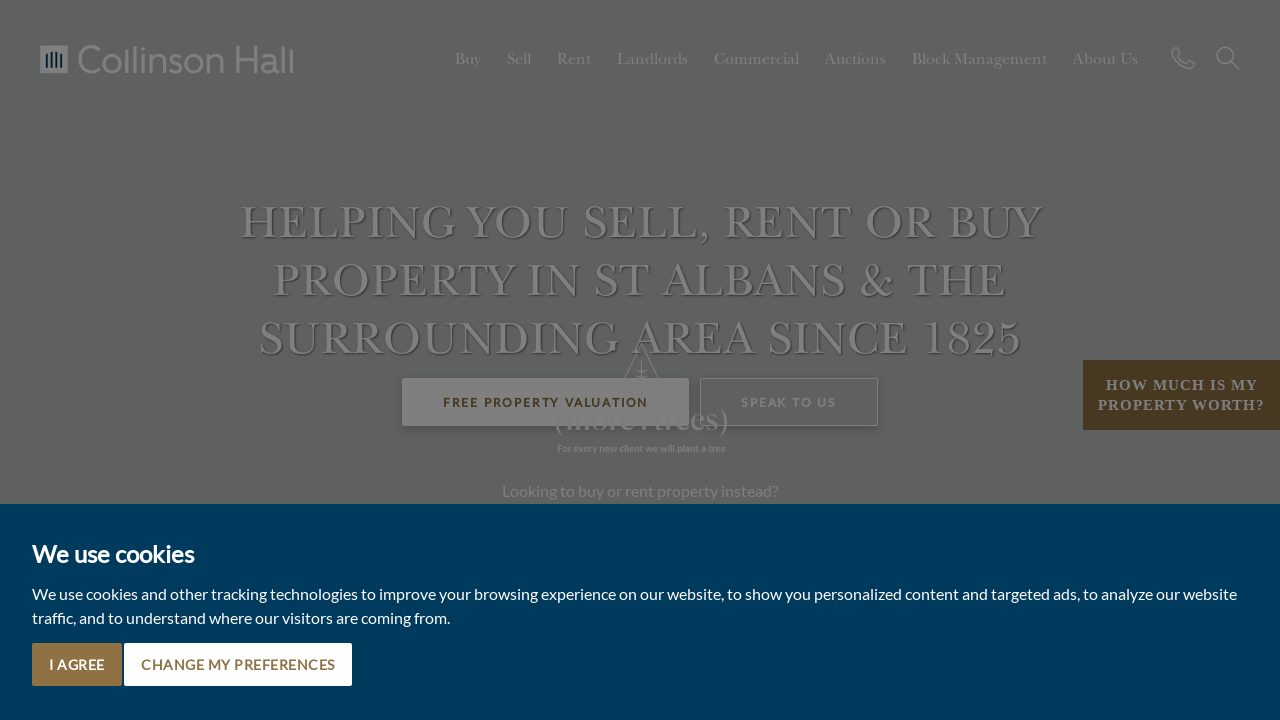

Navigated to Collinson Hall website
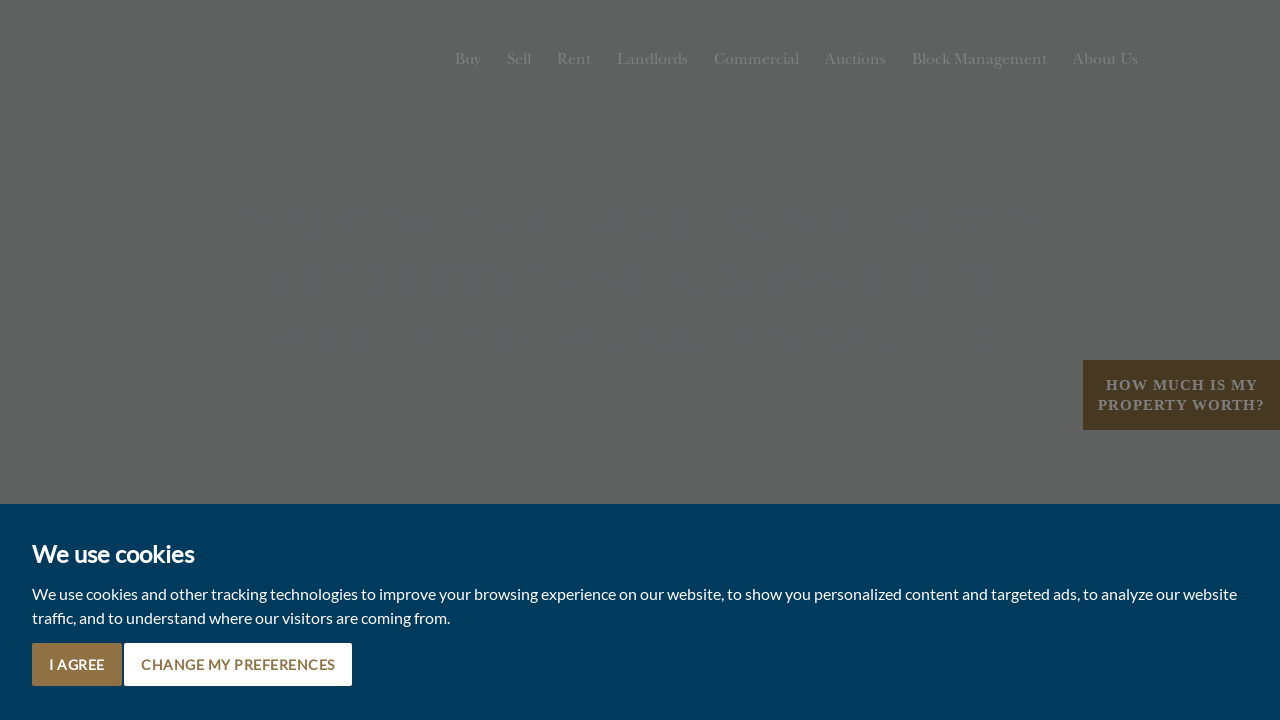

Waited for page to reach domcontentloaded state
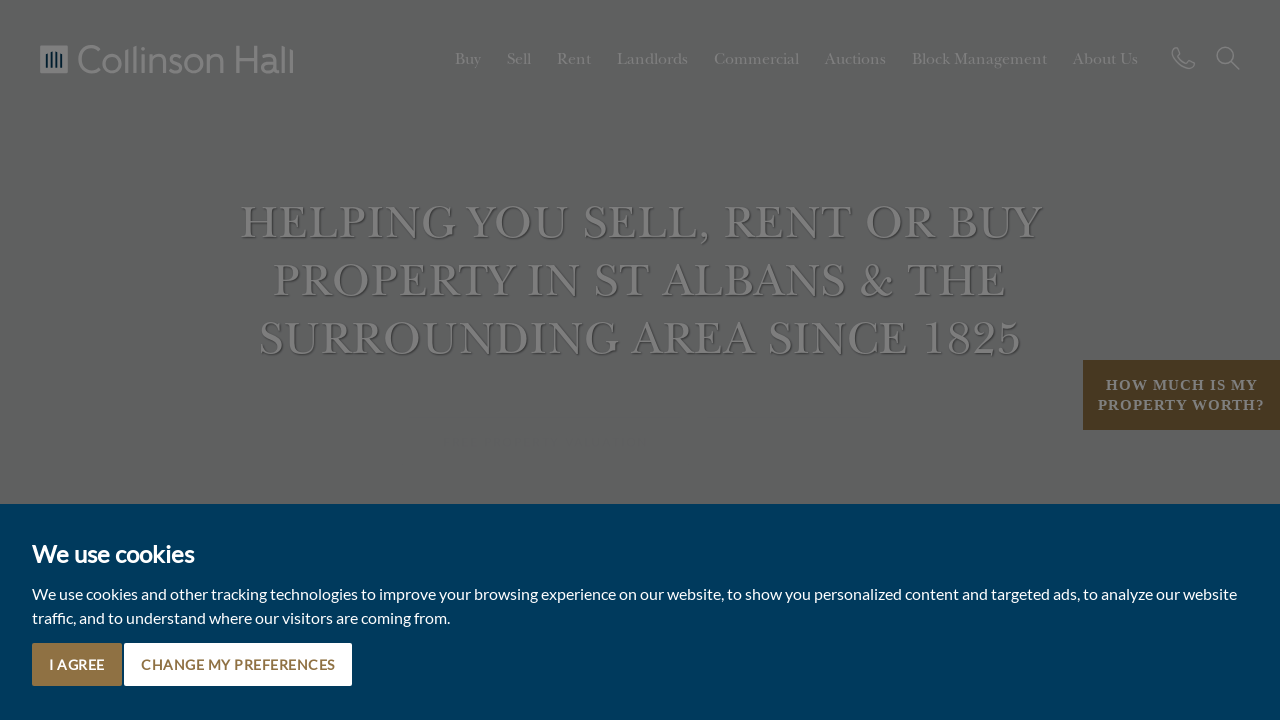

Retrieved page title: Estate Agents in St Albans | Letting Agents in St Albans | Collinson Hall
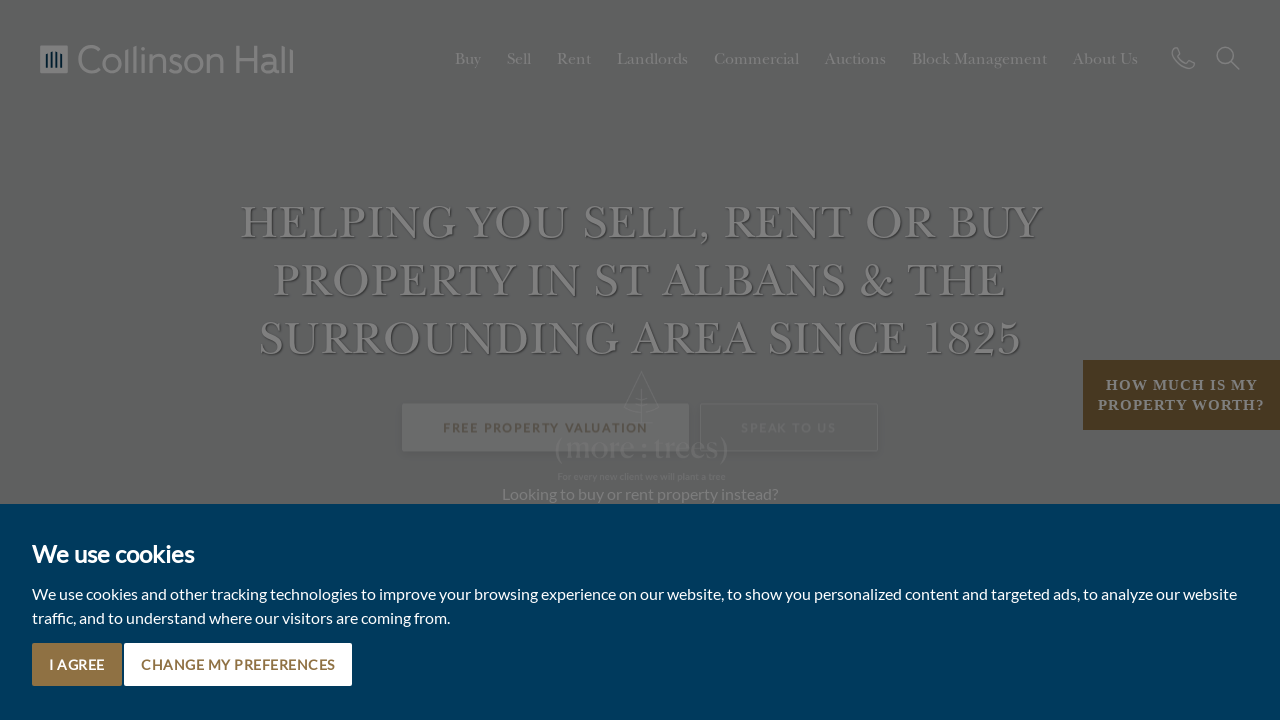

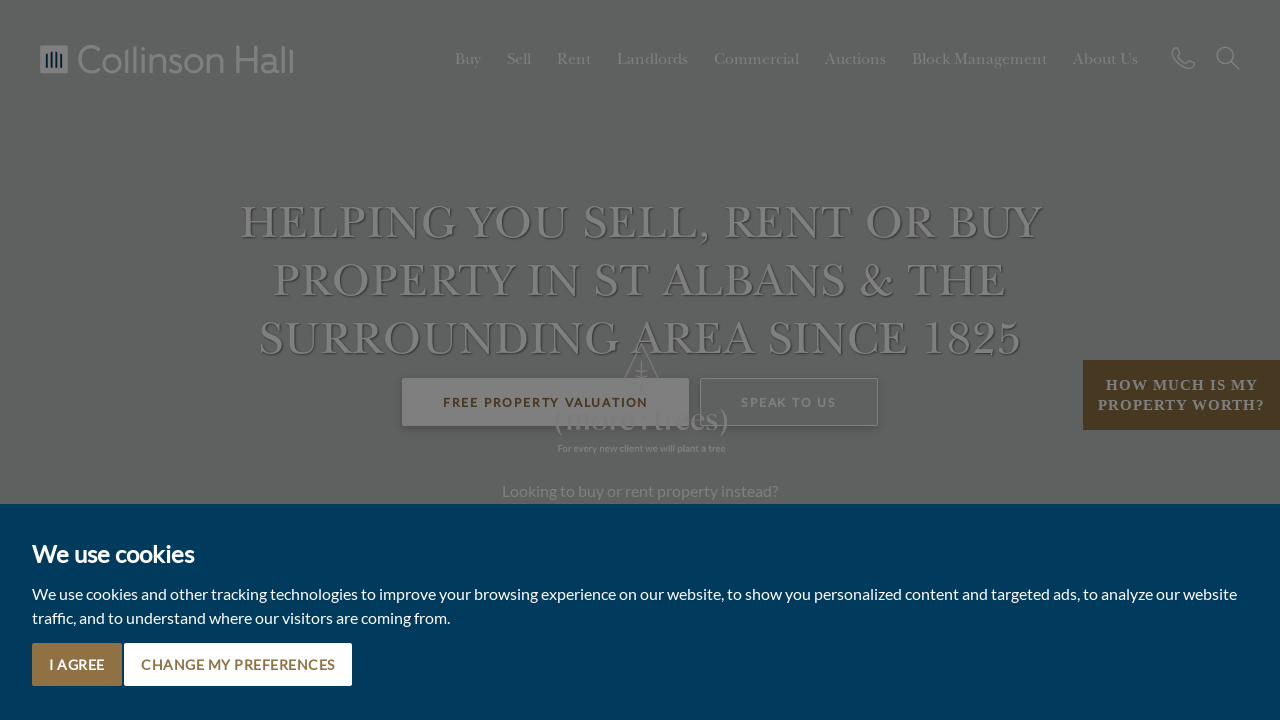